Tests that submitting a non-empty username with an empty password displays the error message "Epic sadface: Password is required"

Starting URL: https://www.saucedemo.com/

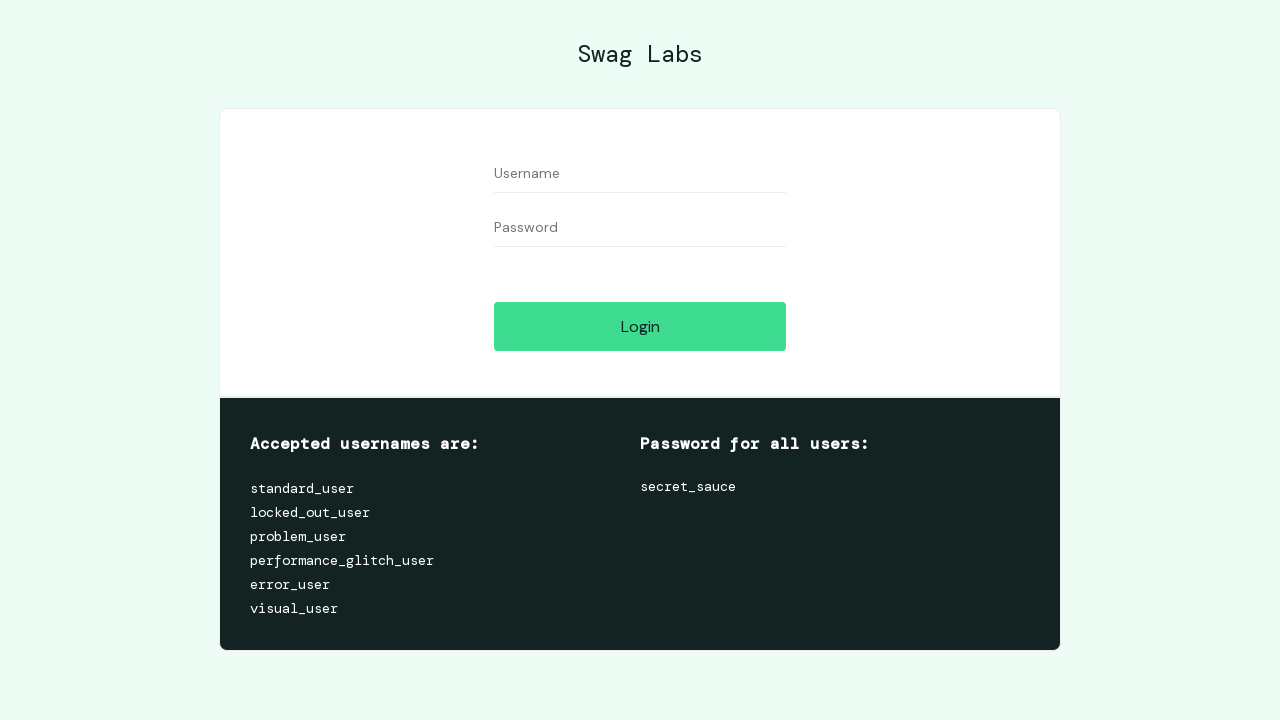

Filled username field with 'testuser123' on #user-name
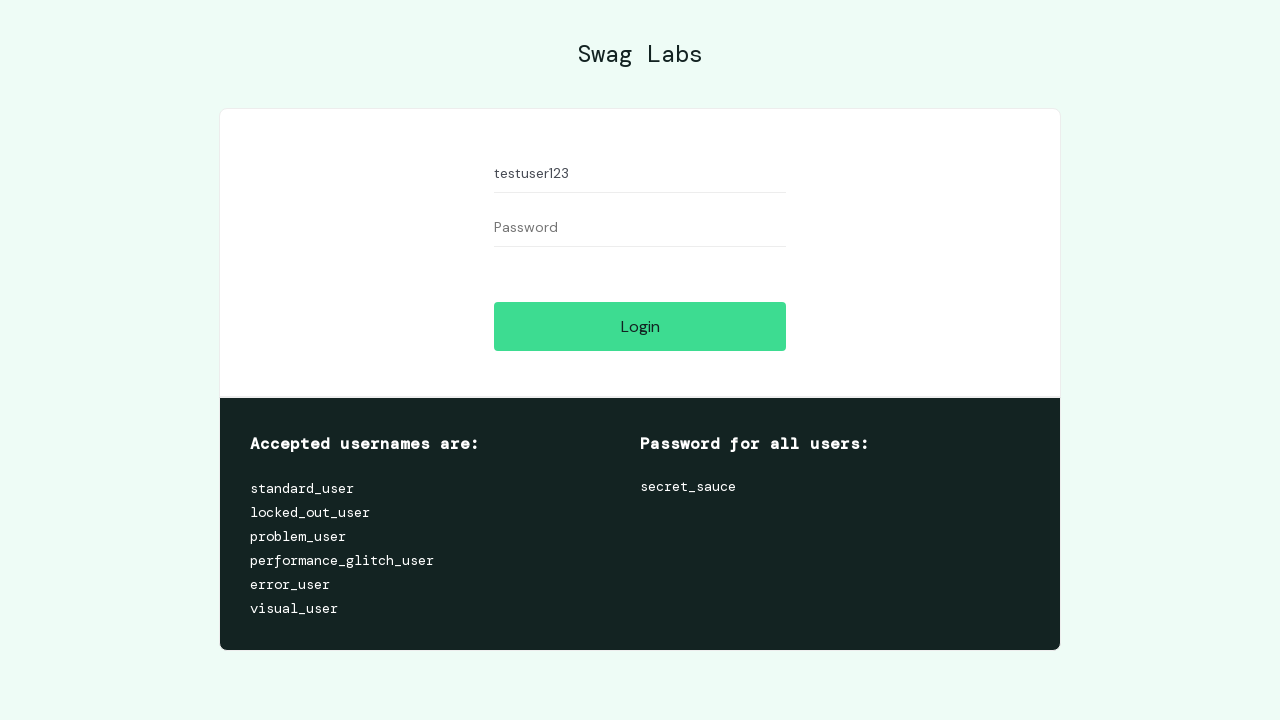

Left password field empty on #password
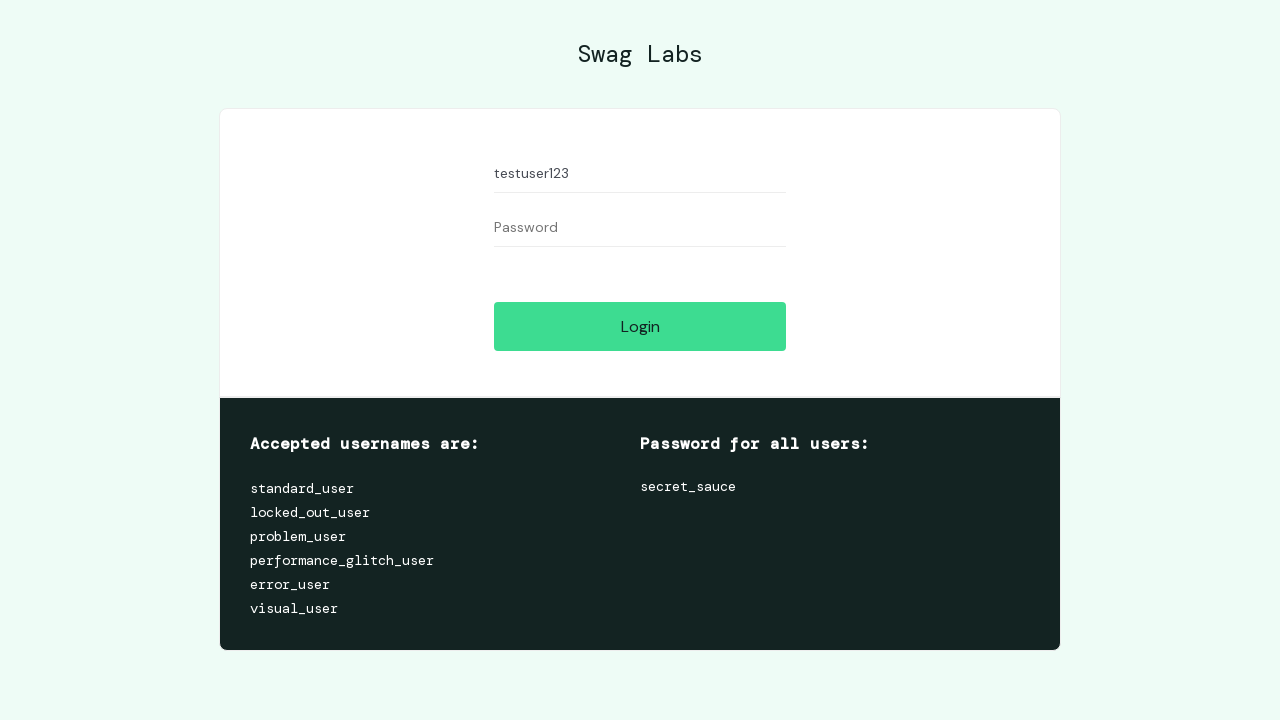

Clicked login button to submit form at (640, 326) on #login-button
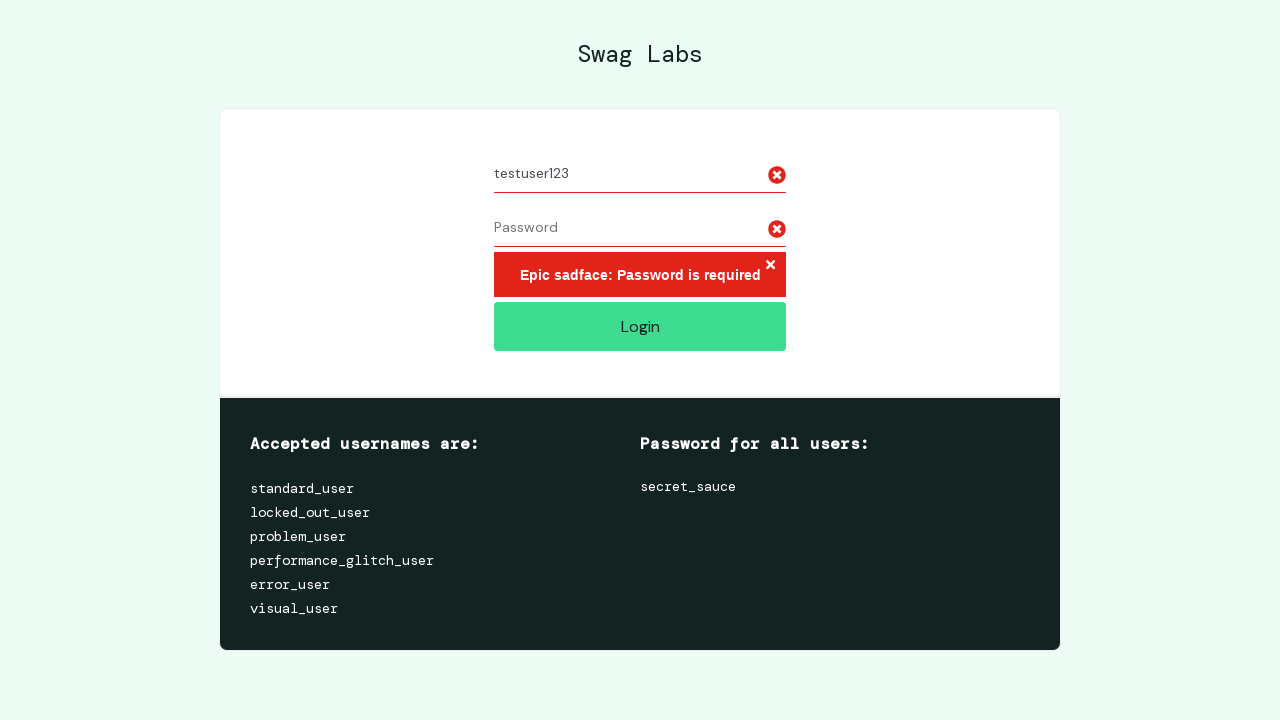

Error message container appeared displaying 'Epic sadface: Password is required'
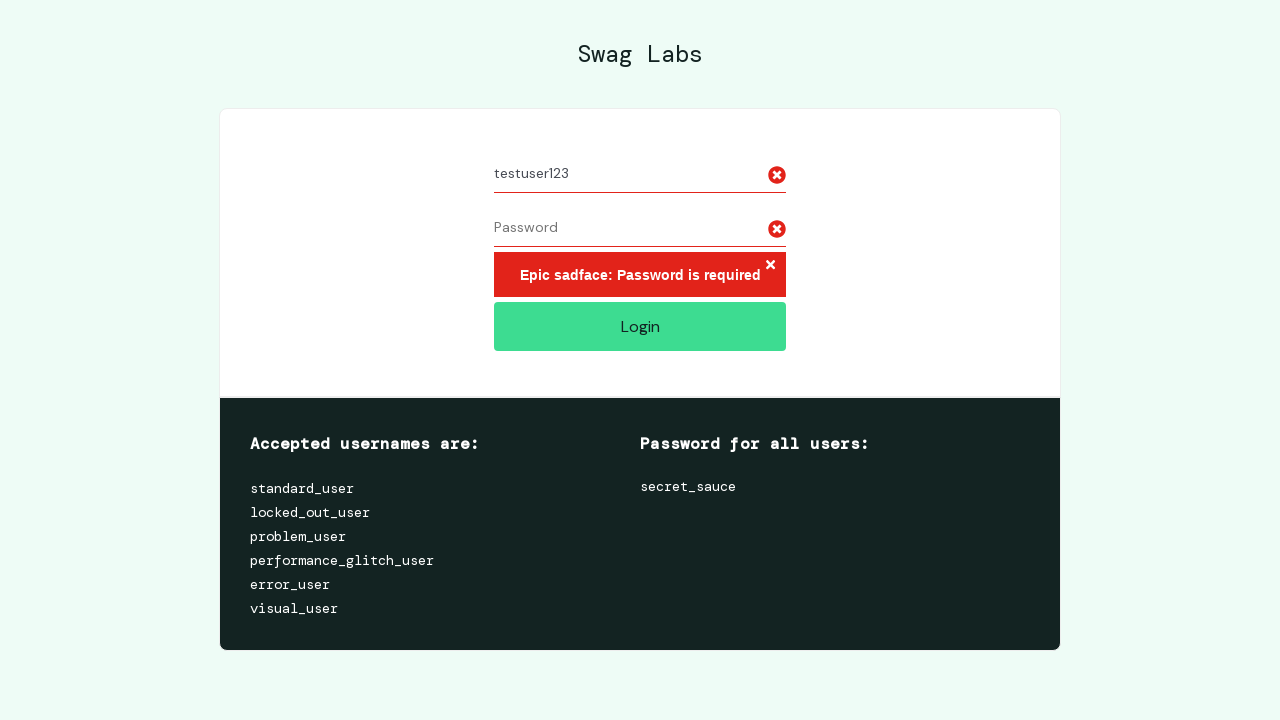

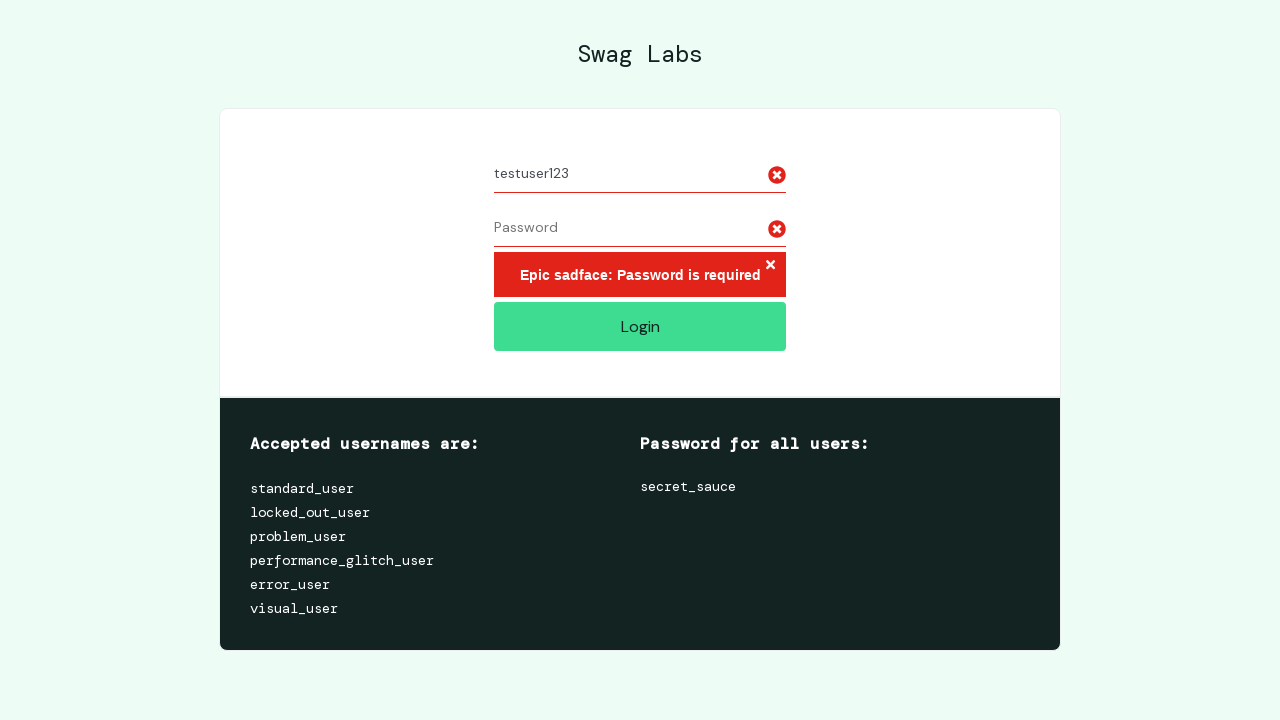